Tests iframe switching functionality by navigating to a W3Schools try-it editor, switching to the result iframe, clicking an AJAX button, and verifying the content changes.

Starting URL: https://www.w3schools.com/xml/tryit.asp?filename=tryajax_first

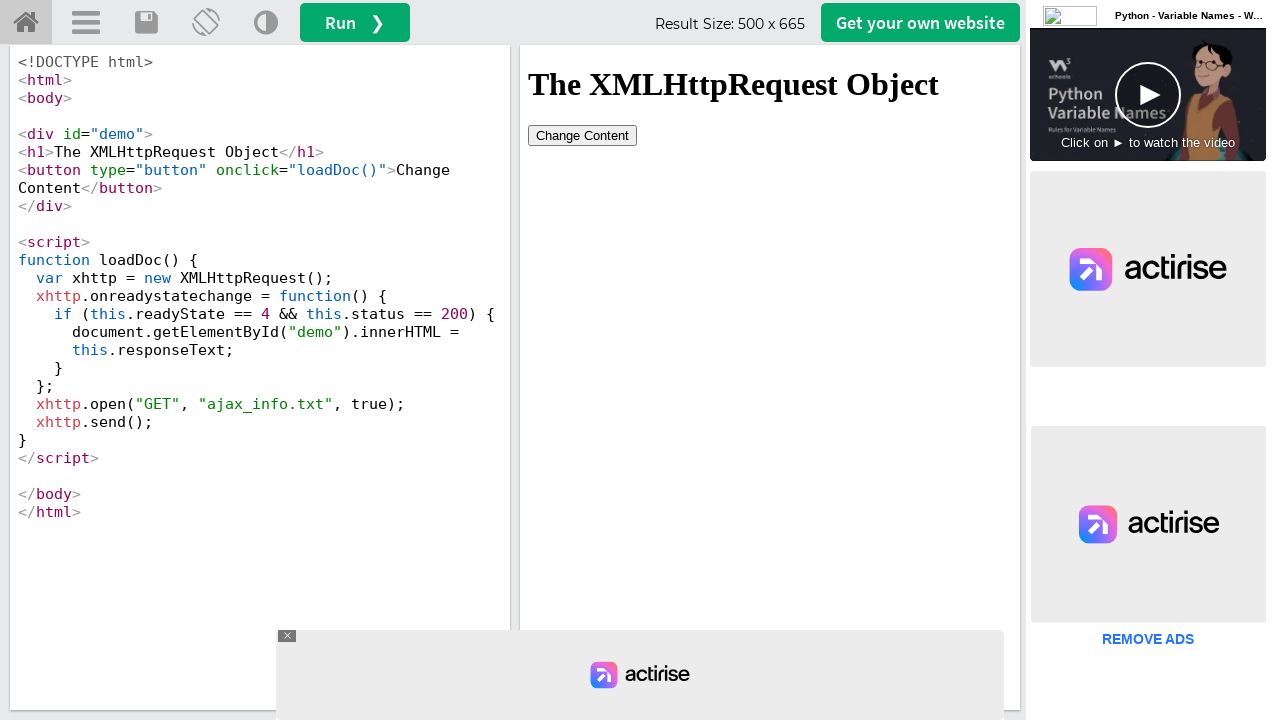

Result iframe loaded
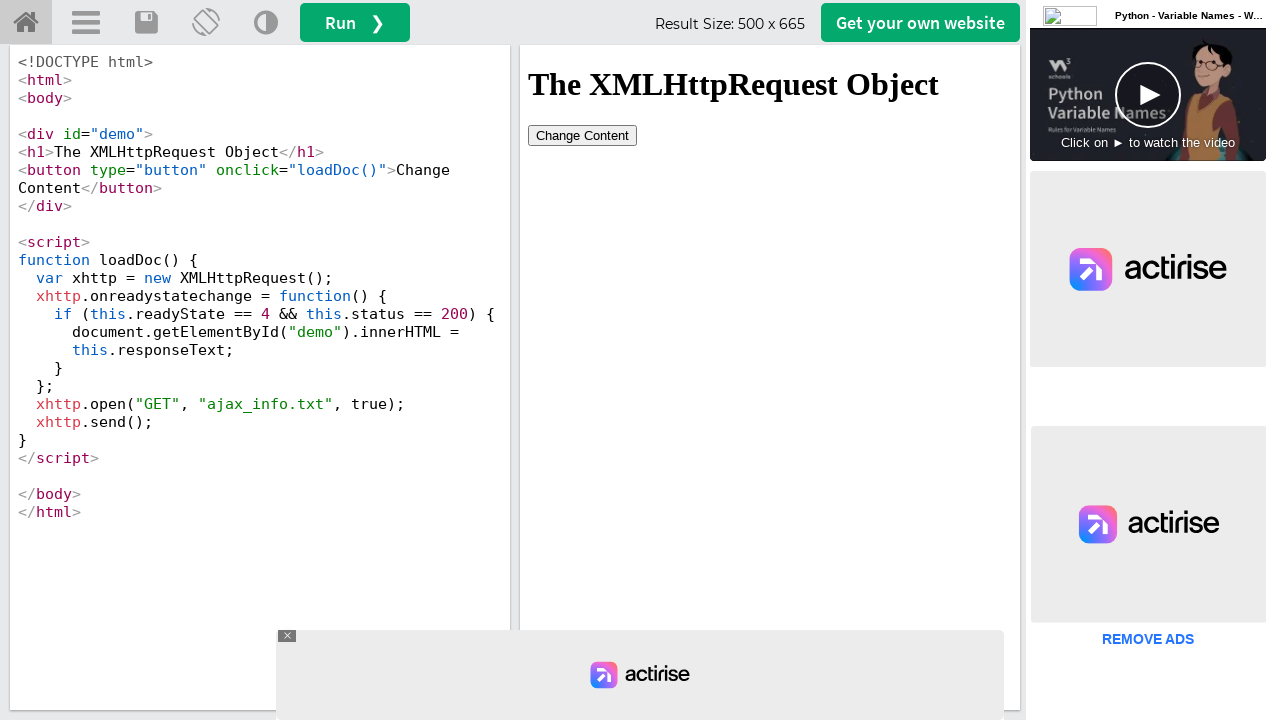

Switched to result iframe content frame
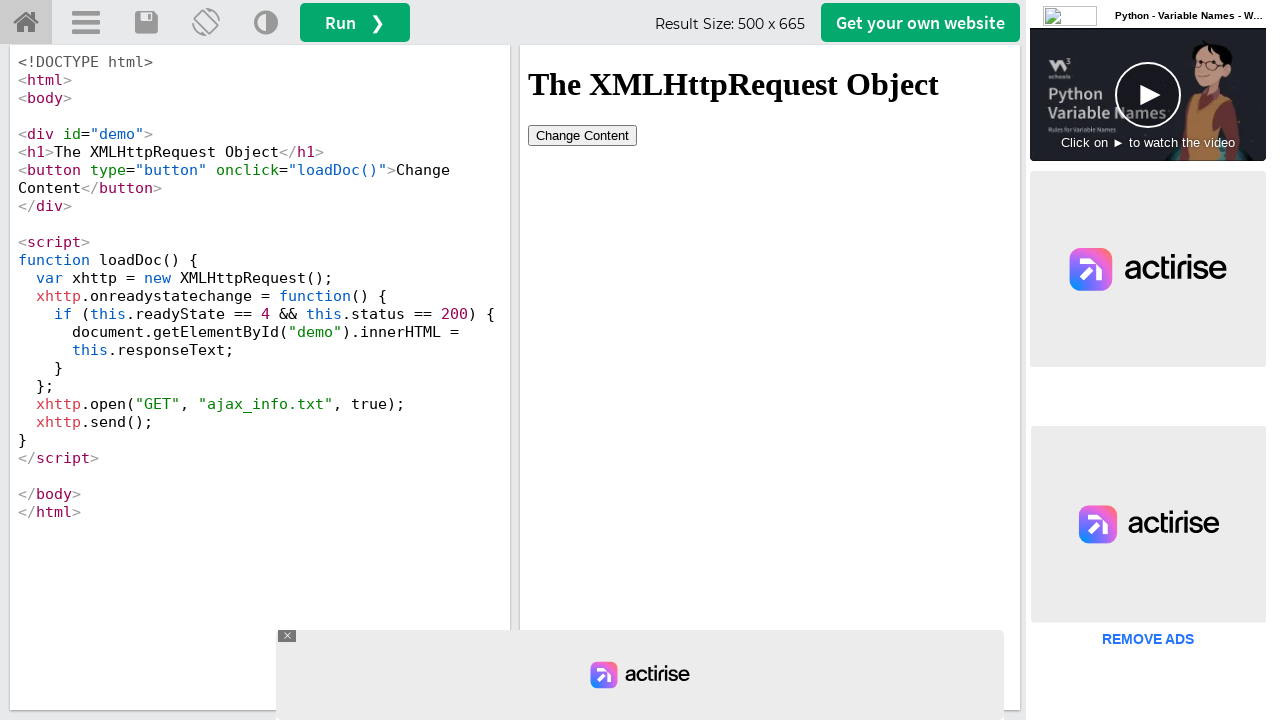

Demo div element loaded
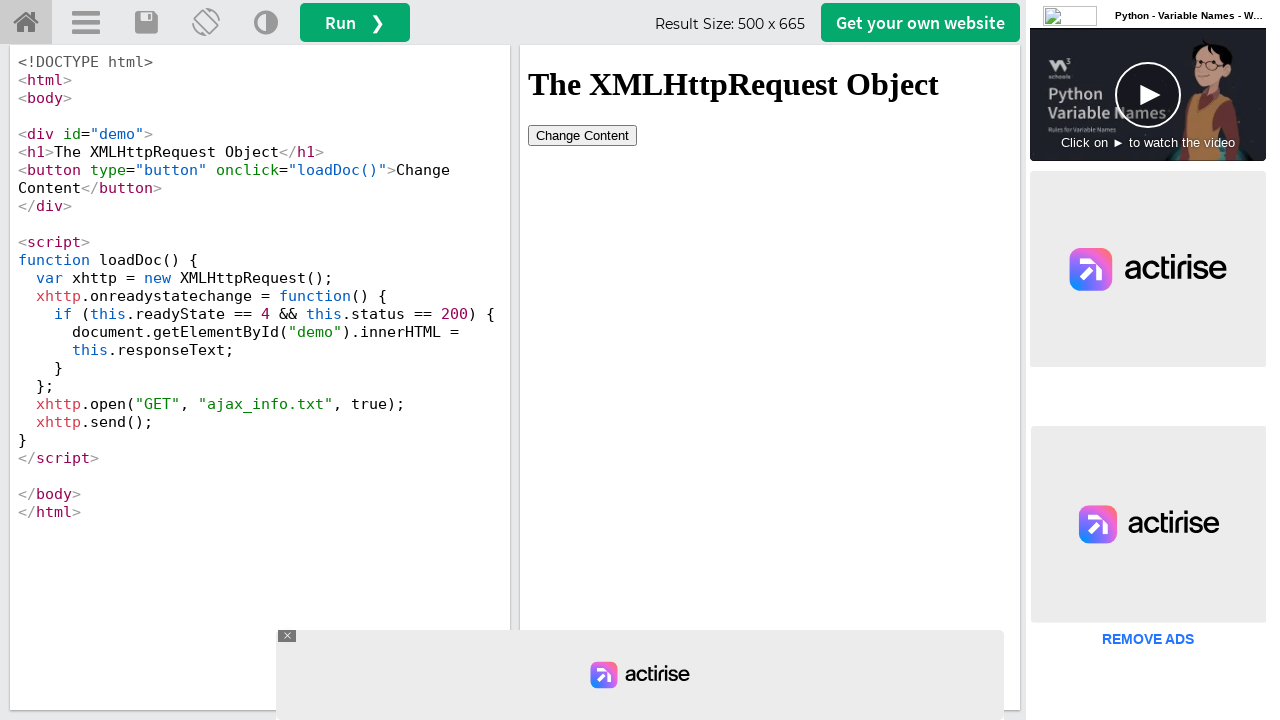

Clicked AJAX button in demo at (582, 135) on #demo button
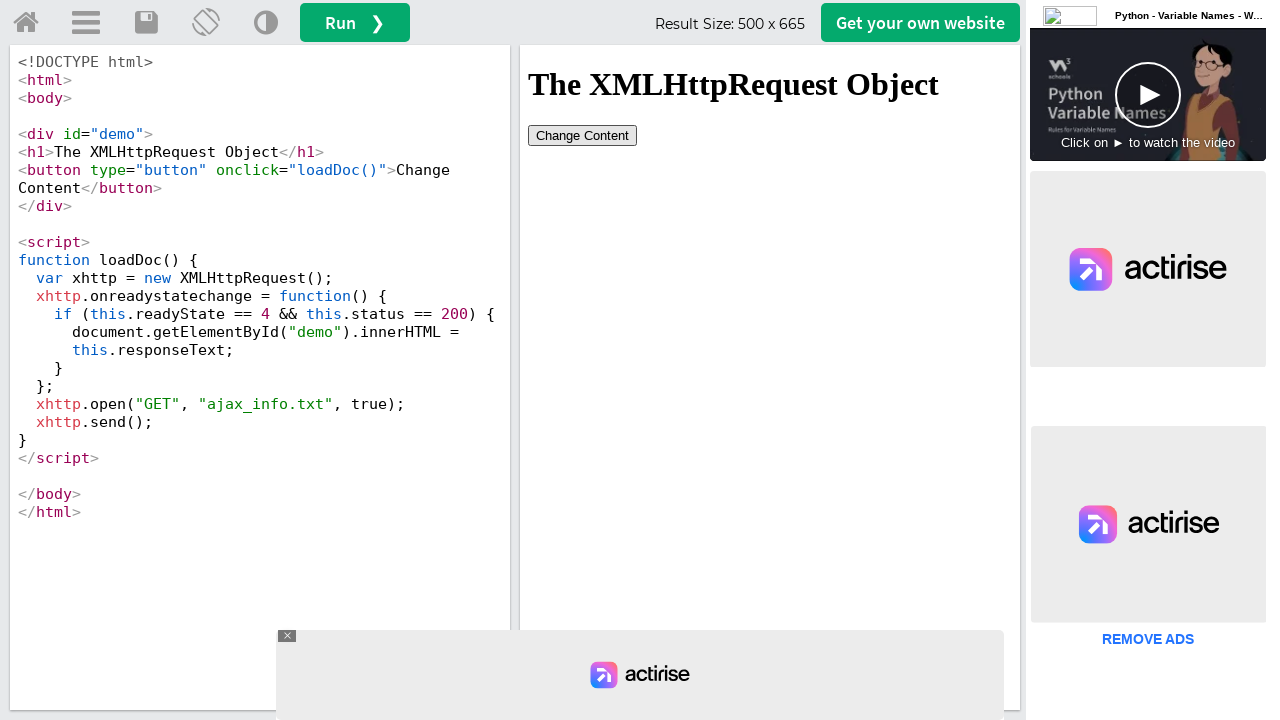

AJAX content loaded - paragraph appeared in demo
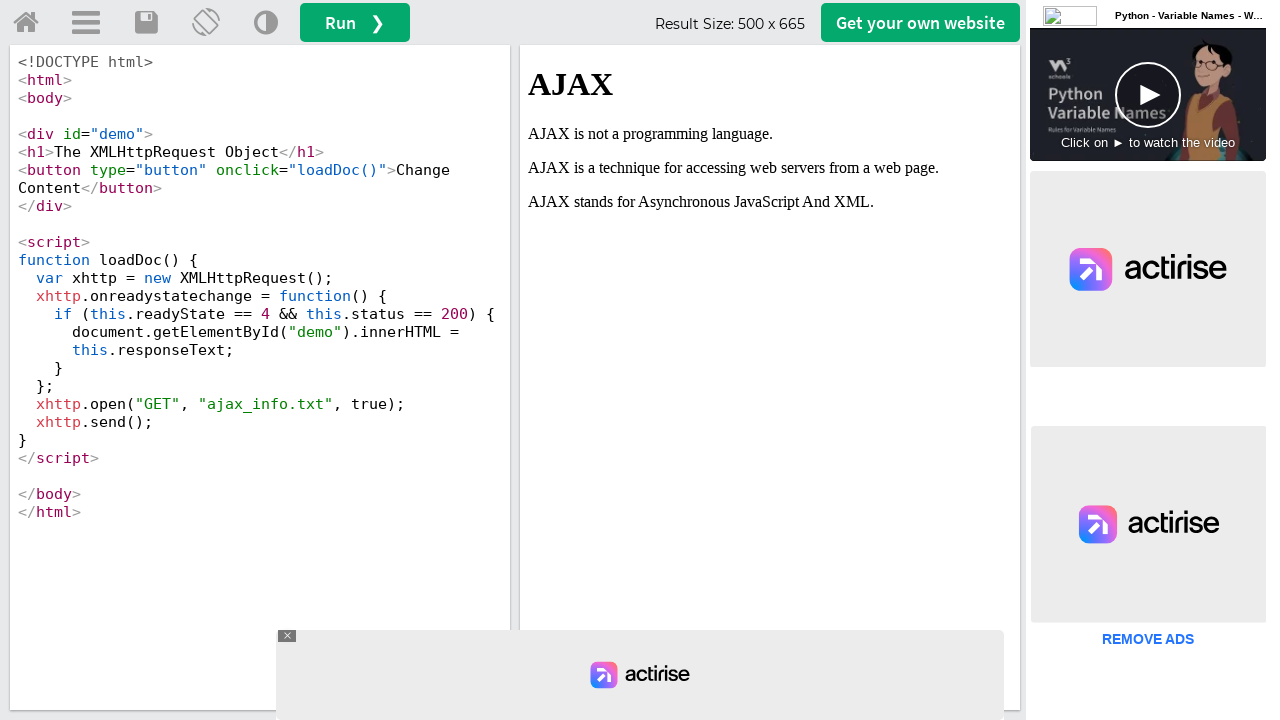

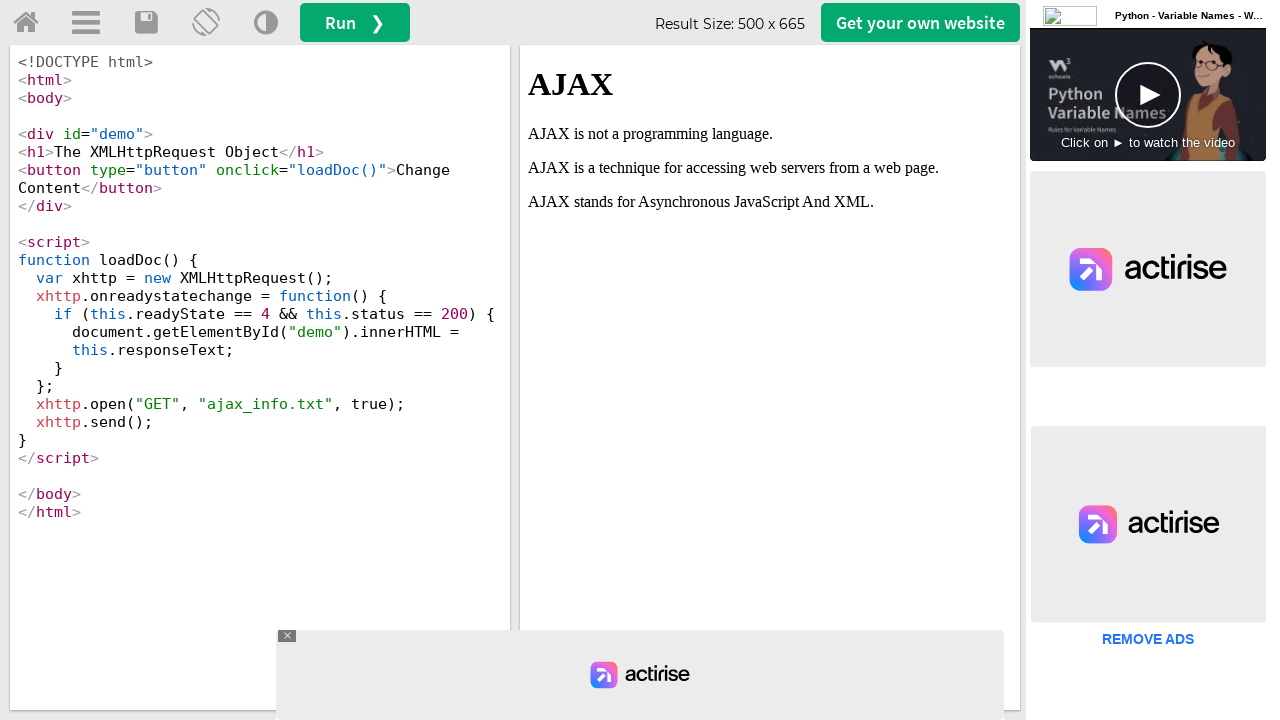